Navigates to USPS website with ability to print page details and navigate browser history

Starting URL: https://www.usps.com

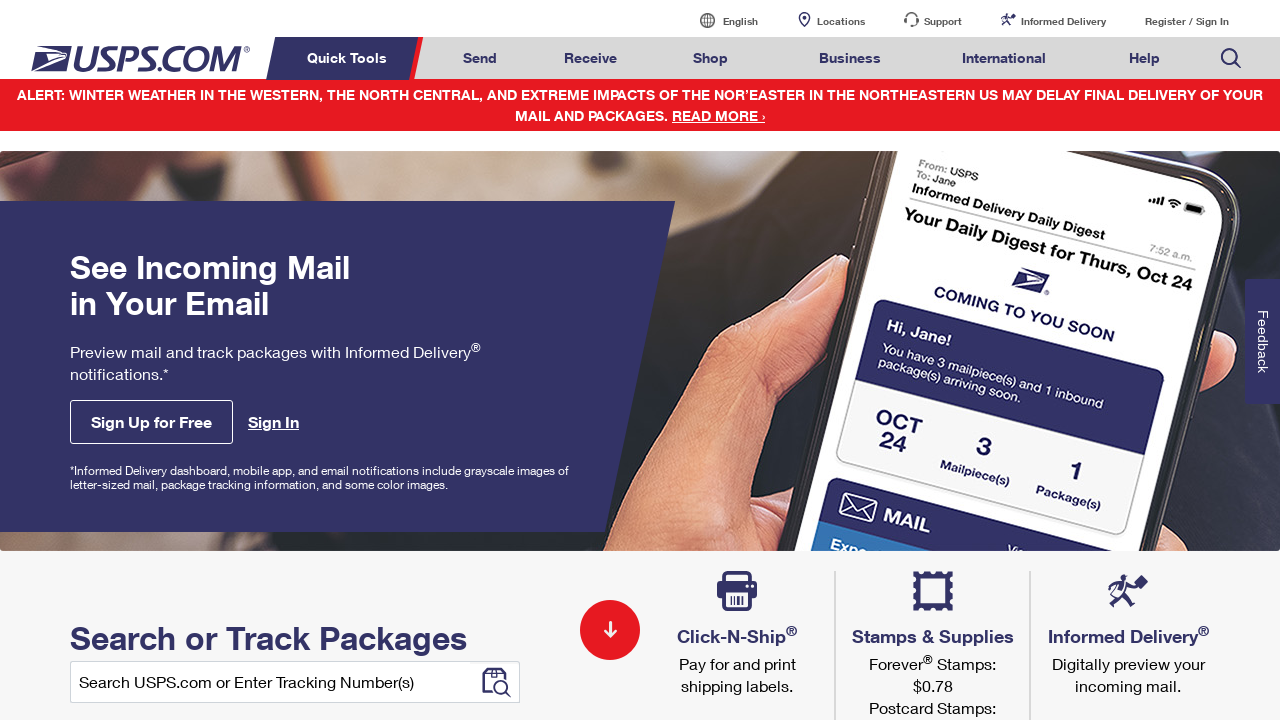

Printed page title
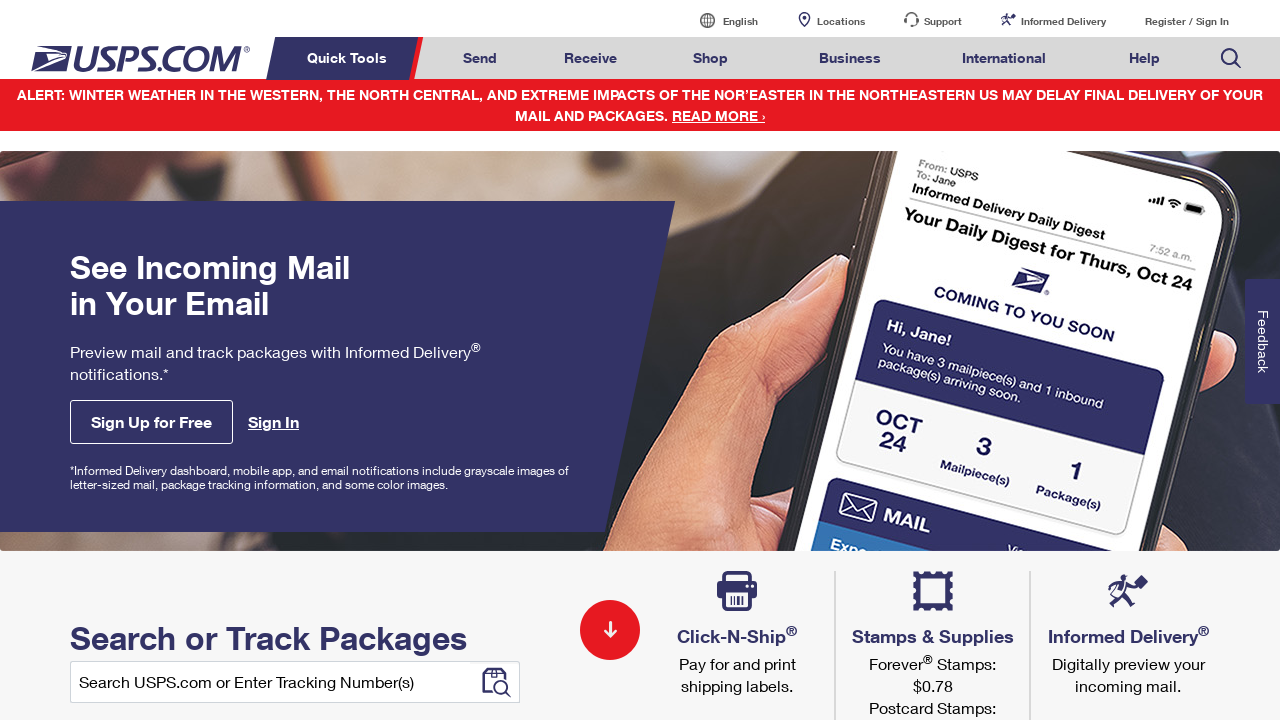

Printed page URL
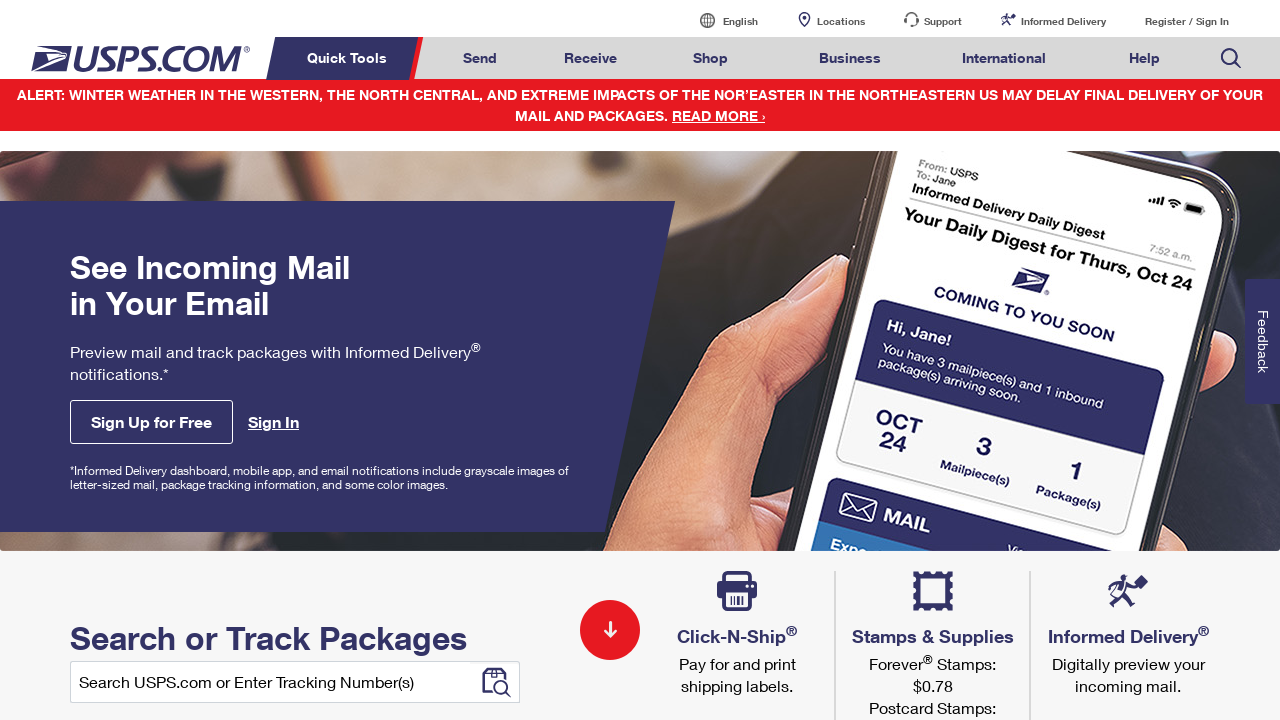

Navigated back in browser history
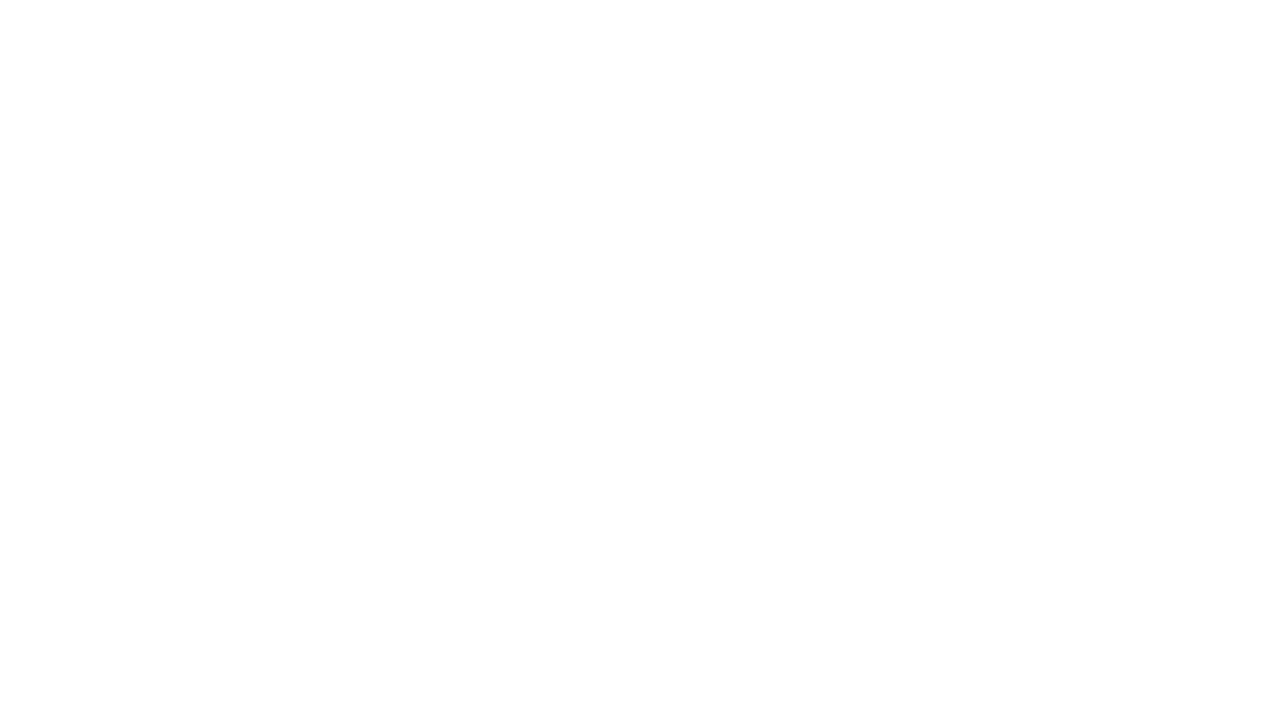

Navigated forward in browser history
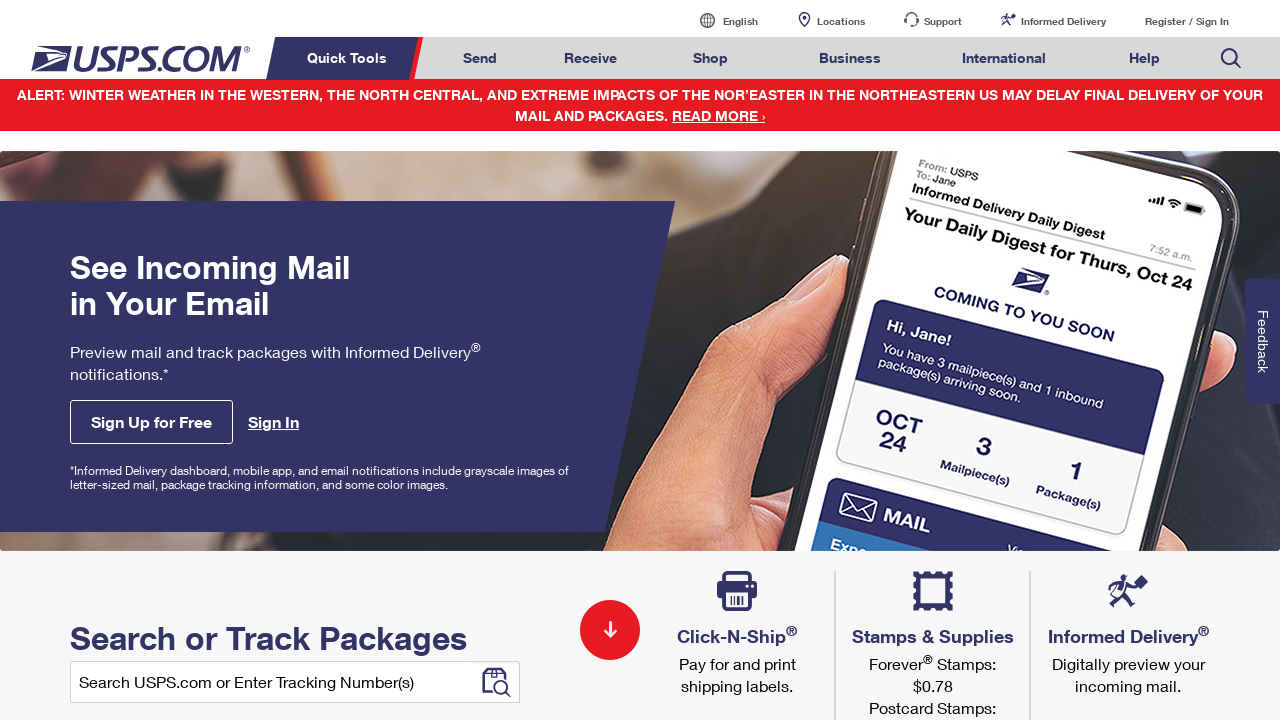

Reloaded USPS page
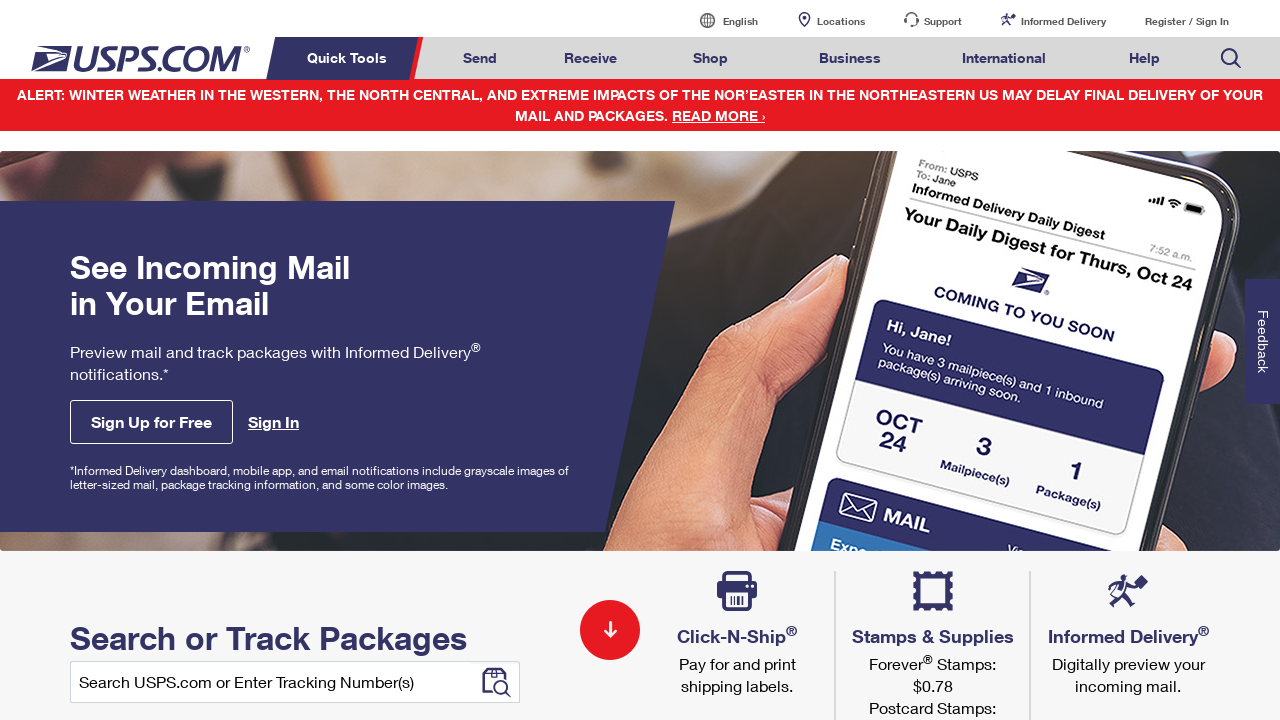

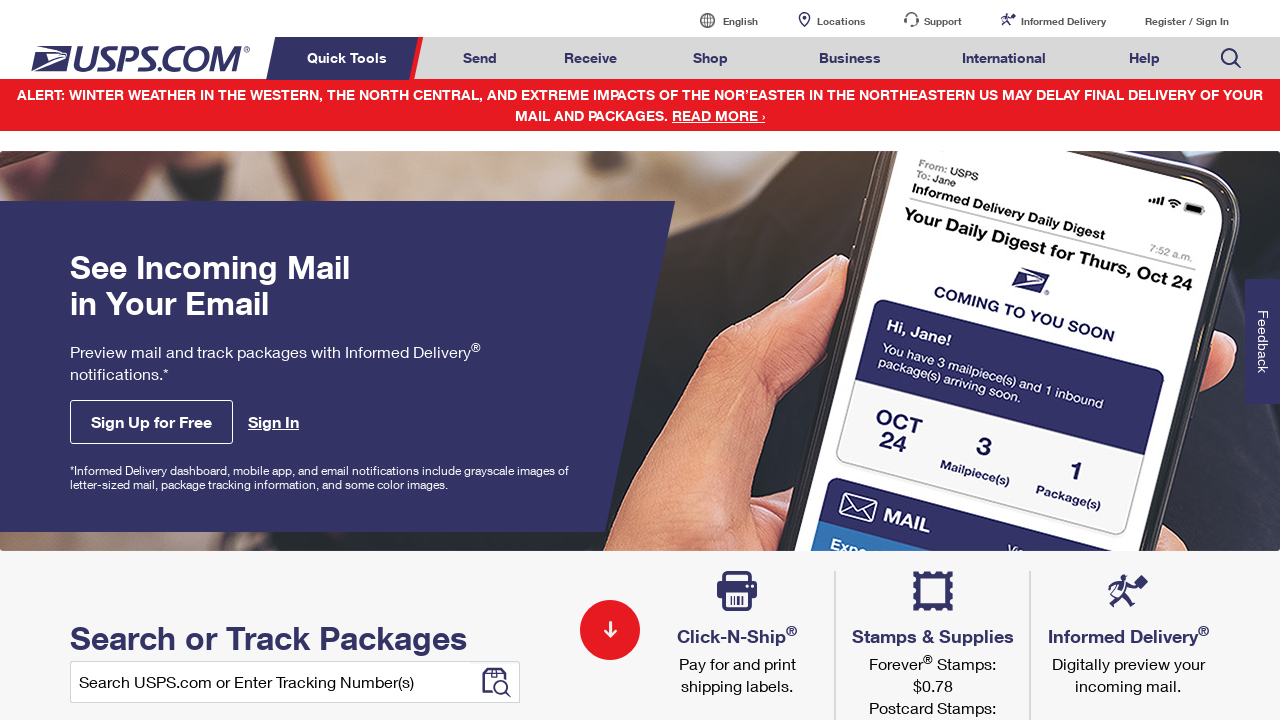